Tests hover tooltip functionality by moving mouse over an input field and verifying the tooltip appears

Starting URL: https://automationfc.github.io/jquery-tooltip/

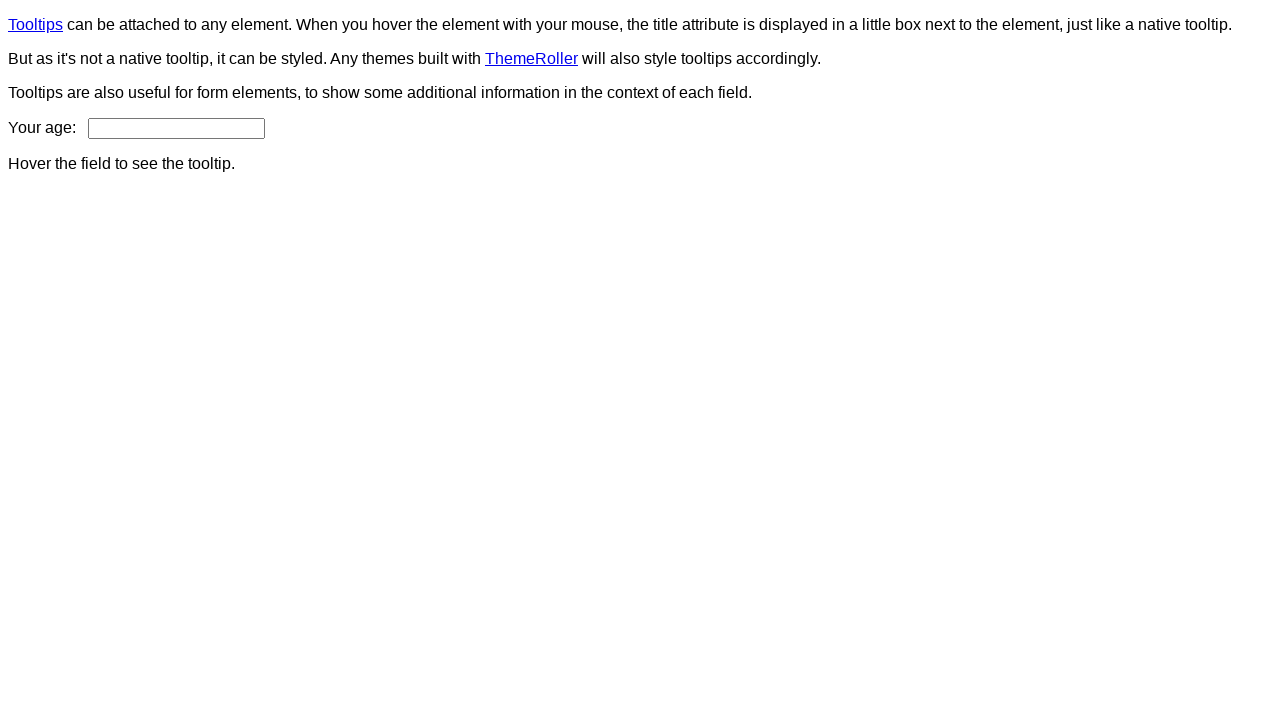

Navigated to jQuery tooltip test page
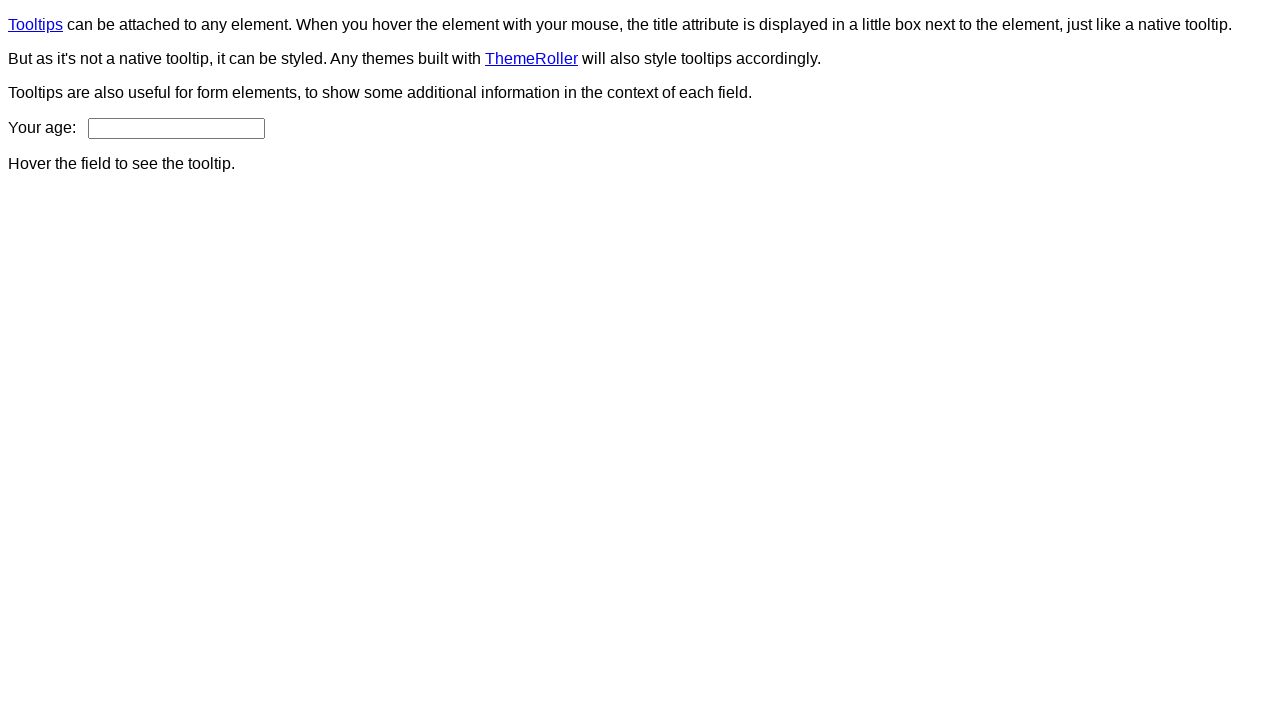

Hovered over age input field to trigger tooltip at (176, 128) on input#age
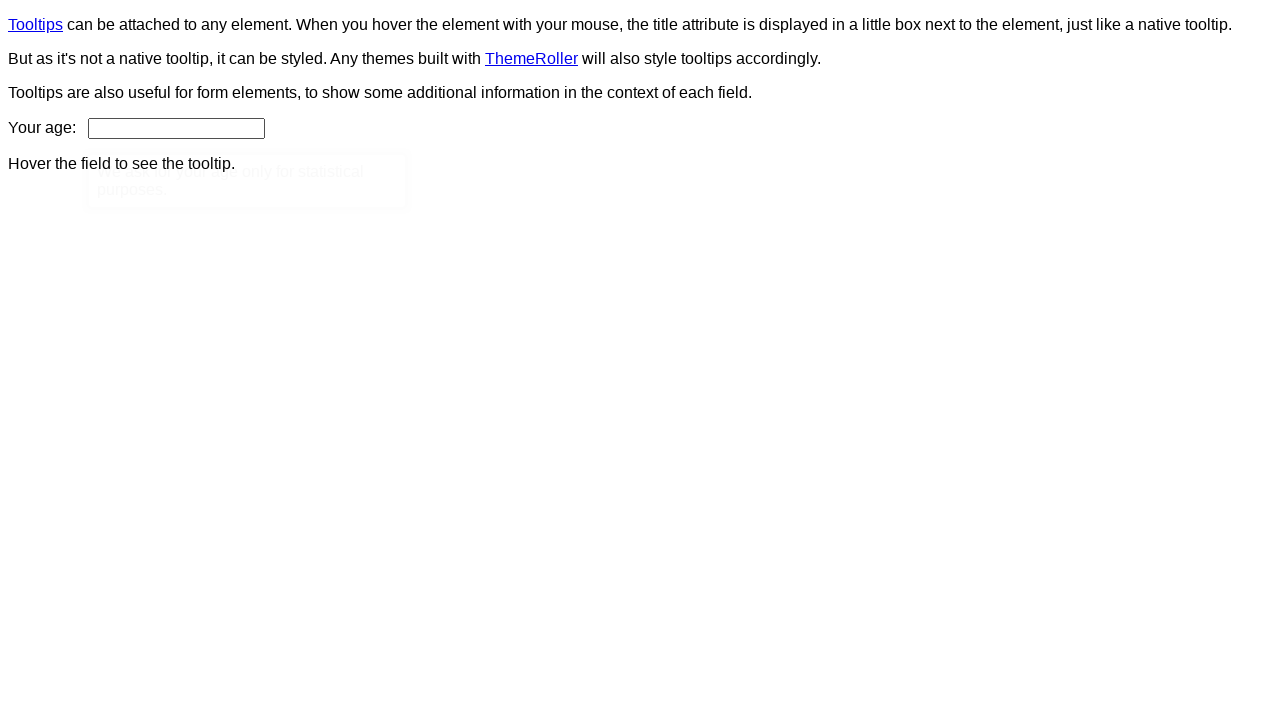

Tooltip content appeared and is visible
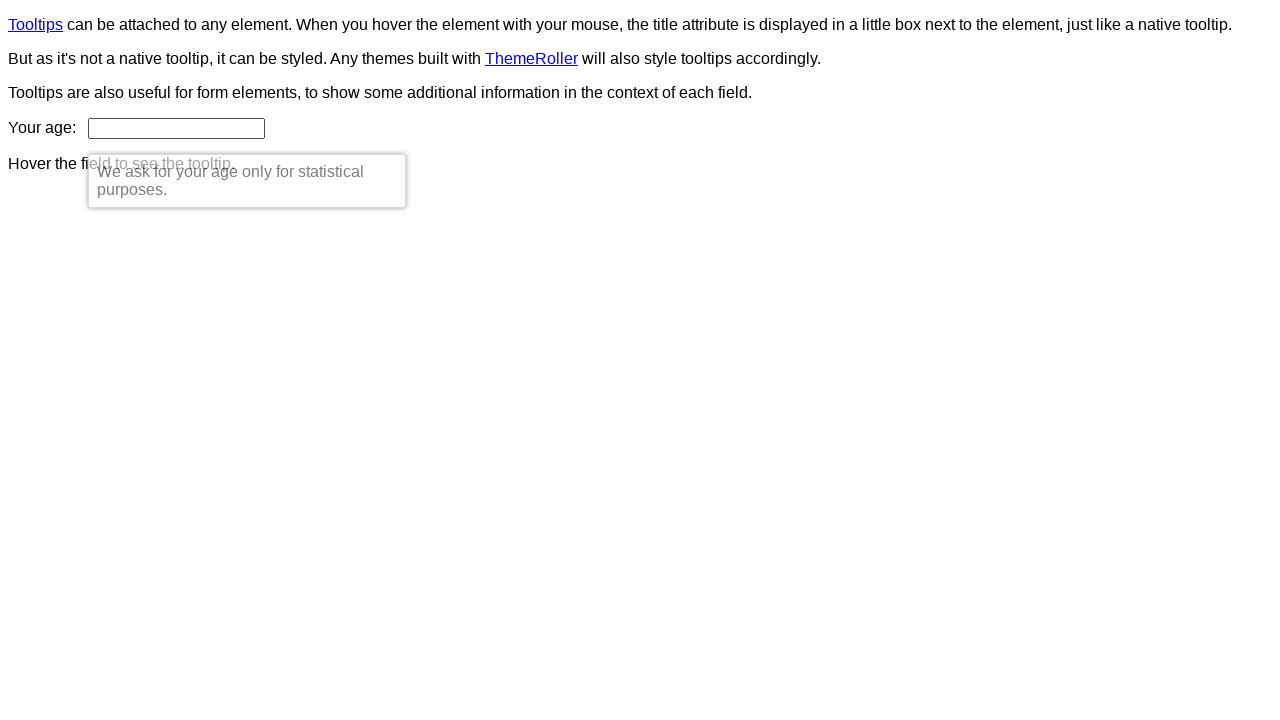

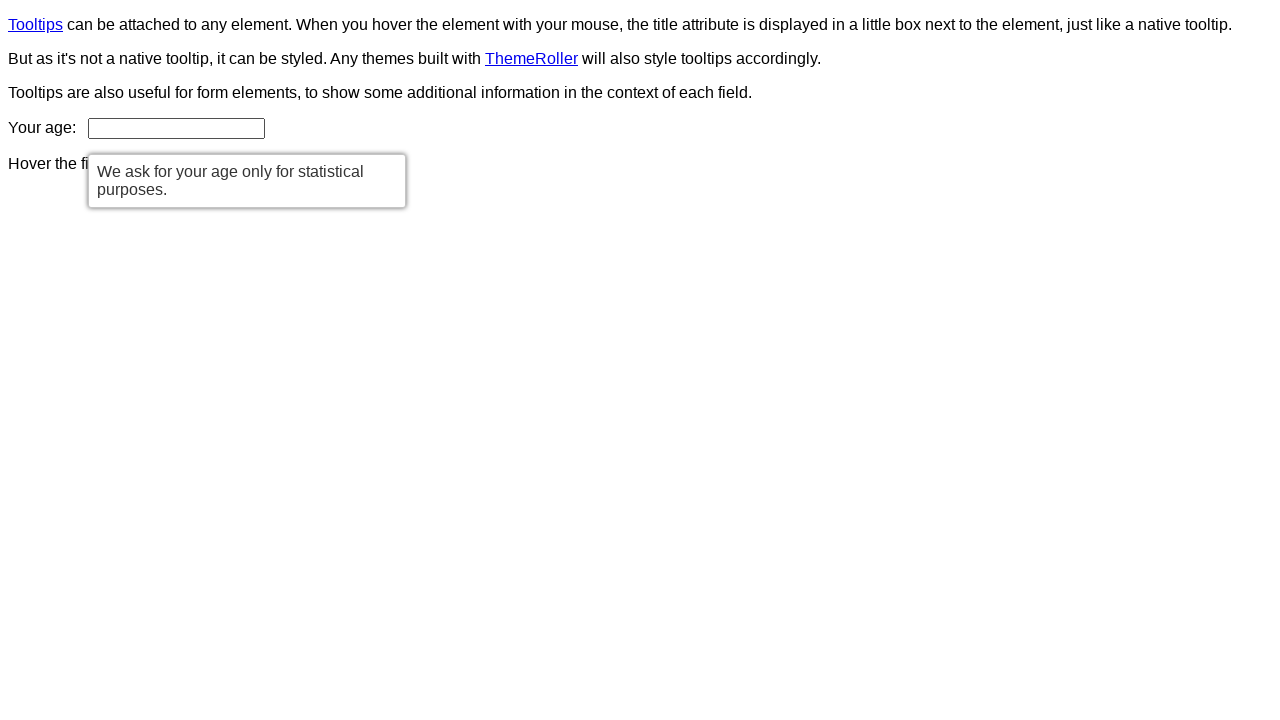